Navigates through a department store floor guide by selecting different buildings and floors to view store/brand information on each level.

Starting URL: https://www.shinsegae.com/store/floor.do?storeCd=SC00001

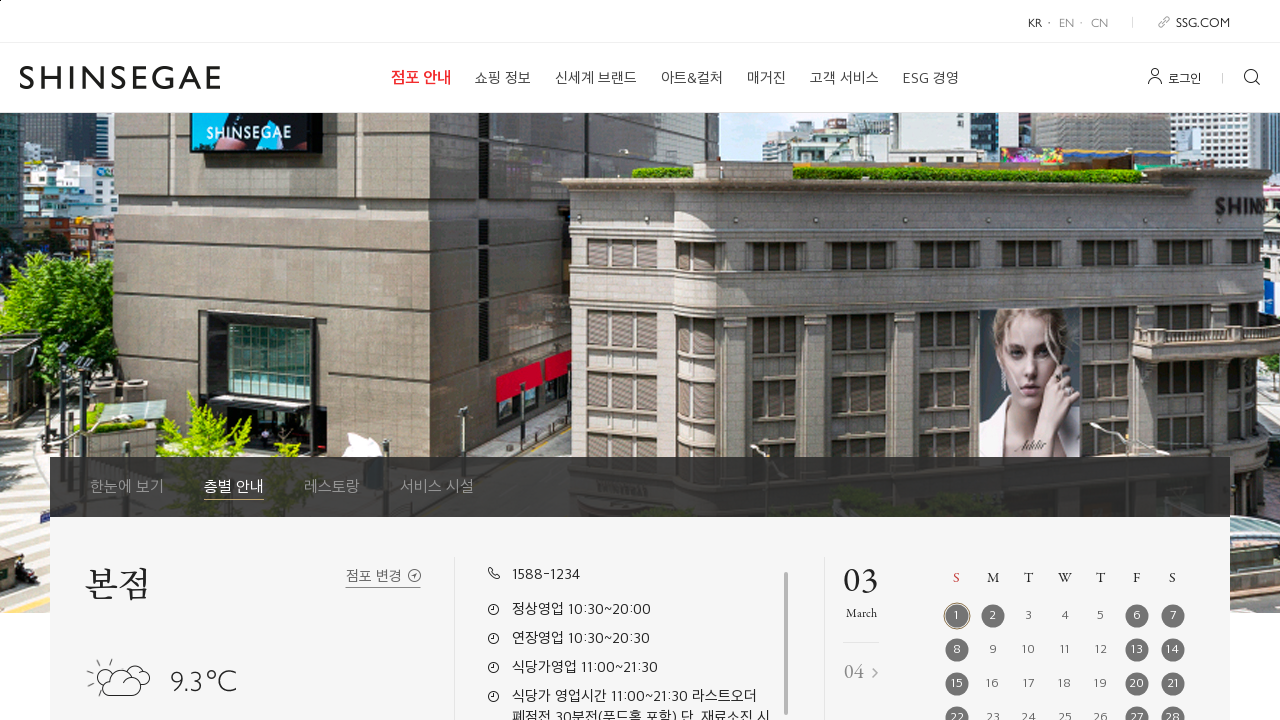

Floor list loaded
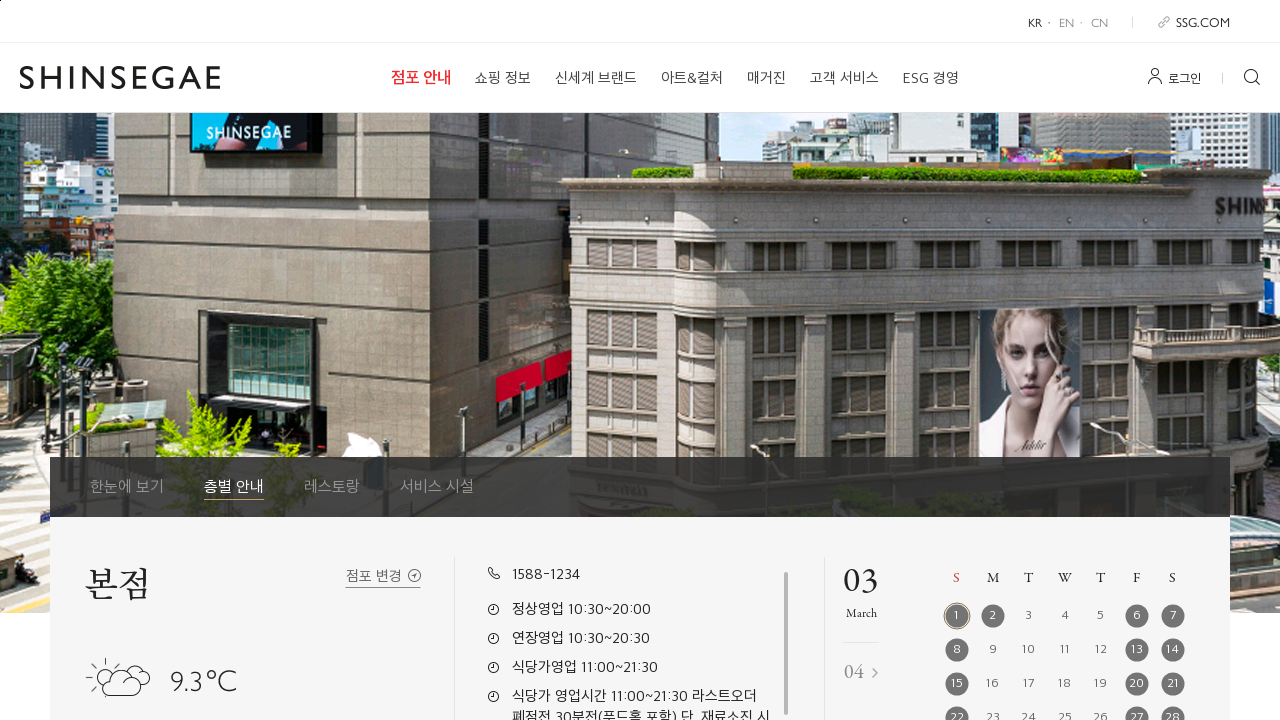

Pressed Enter on first building tab on xpath=//*[@id="FLOOR_LIST"]/div[2]/div[1]/a >> nth=0
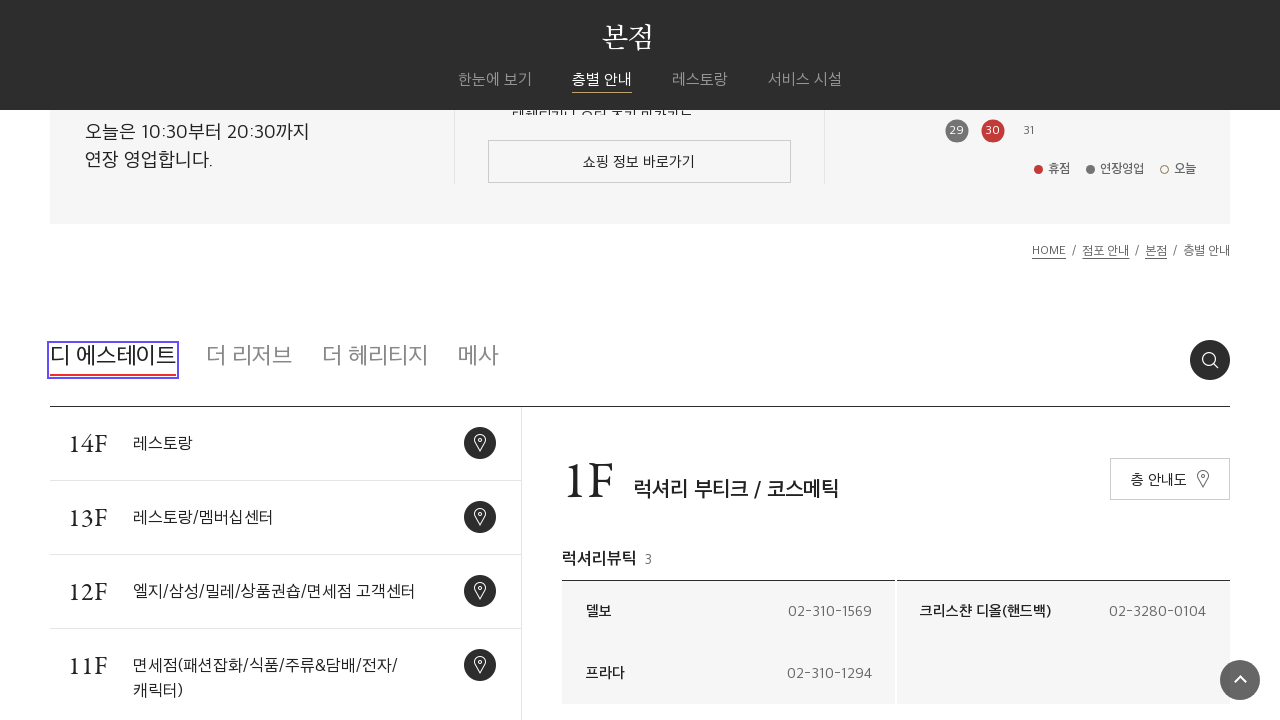

Waited 3 seconds for building to load
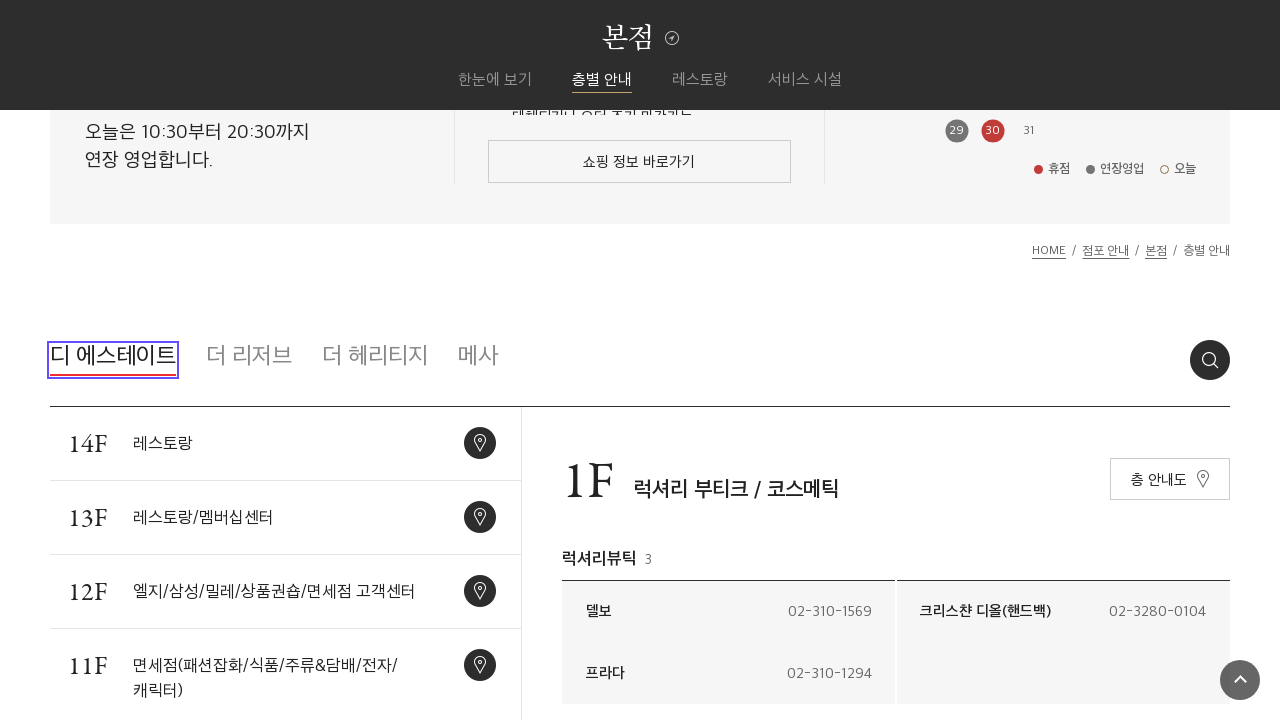

Floor list appeared
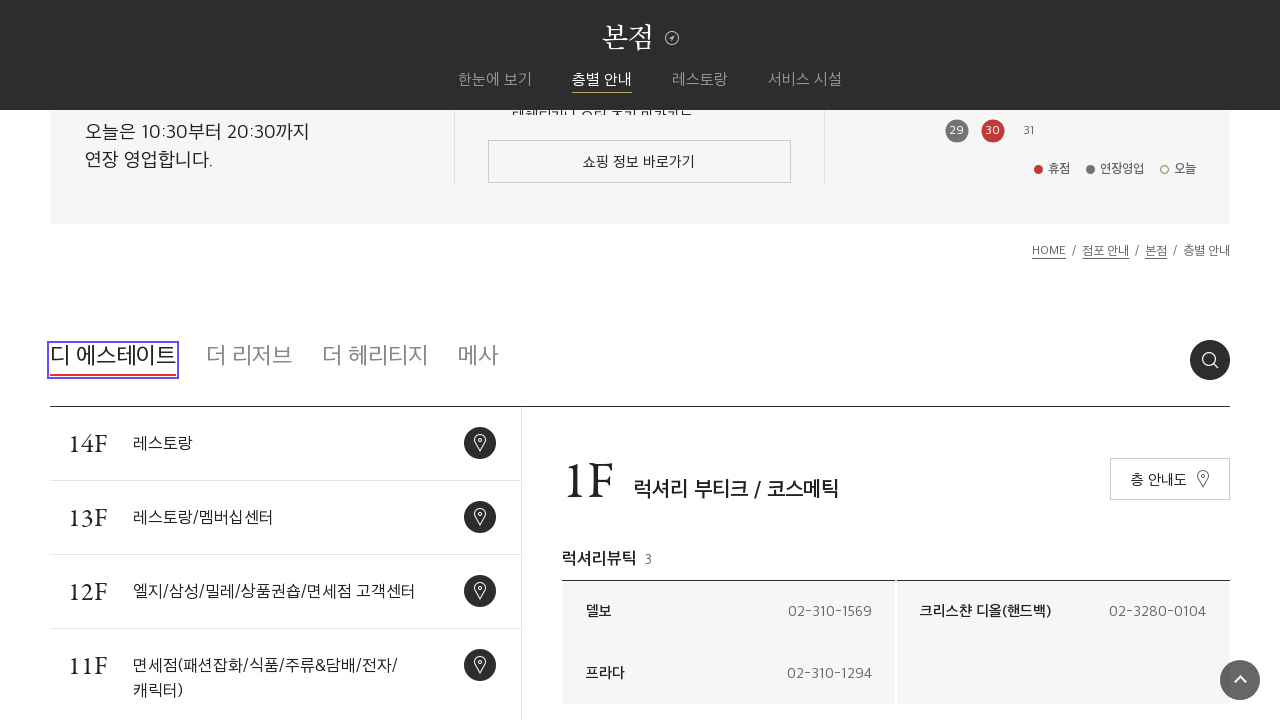

Clicked on first floor at (286, 444) on xpath=//*[@id="FLOOR_LIST"]/div[2]/div[3]/ul/li >> nth=0
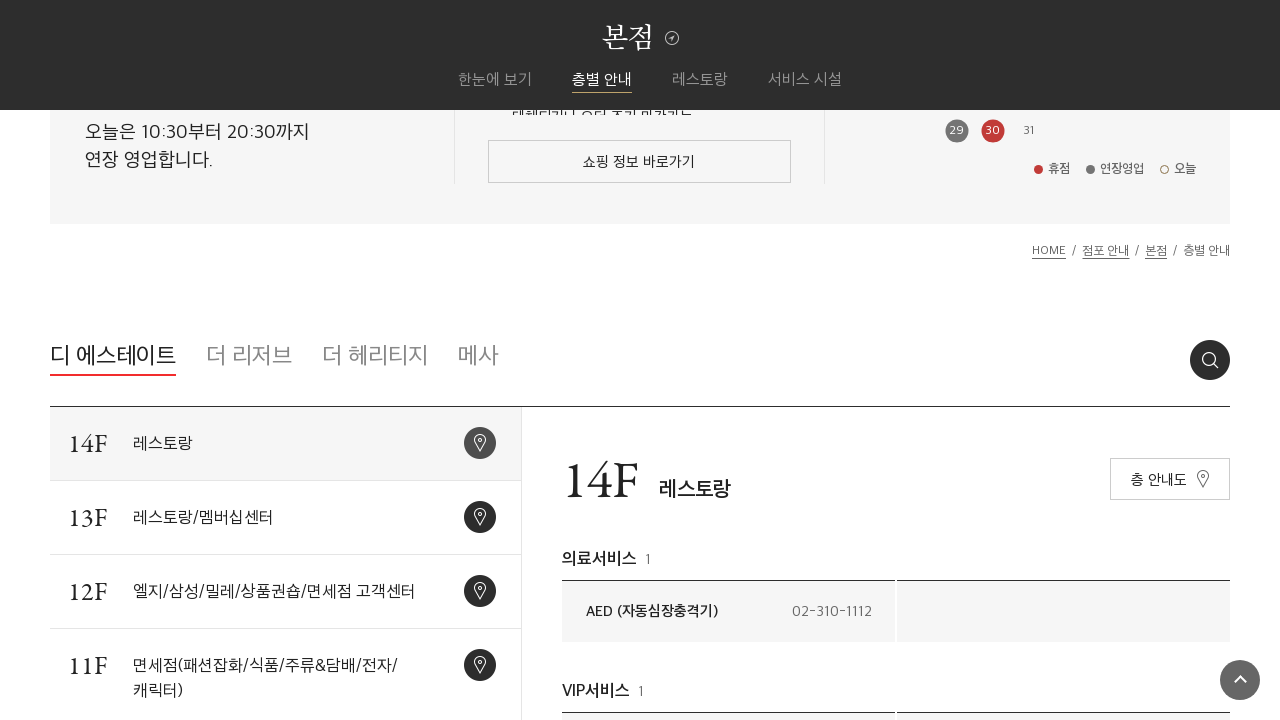

Category/brand information loaded for first floor
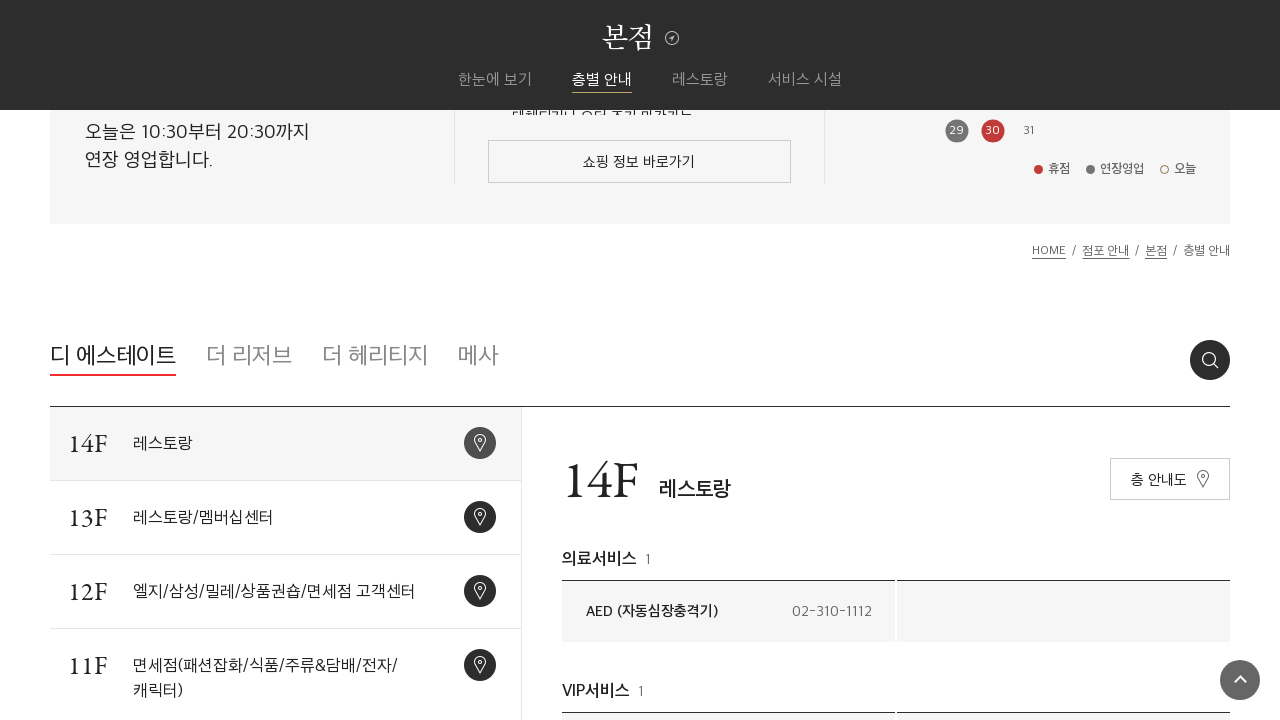

Clicked on second floor at (286, 518) on xpath=//*[@id="FLOOR_LIST"]/div[2]/div[3]/ul/li >> nth=1
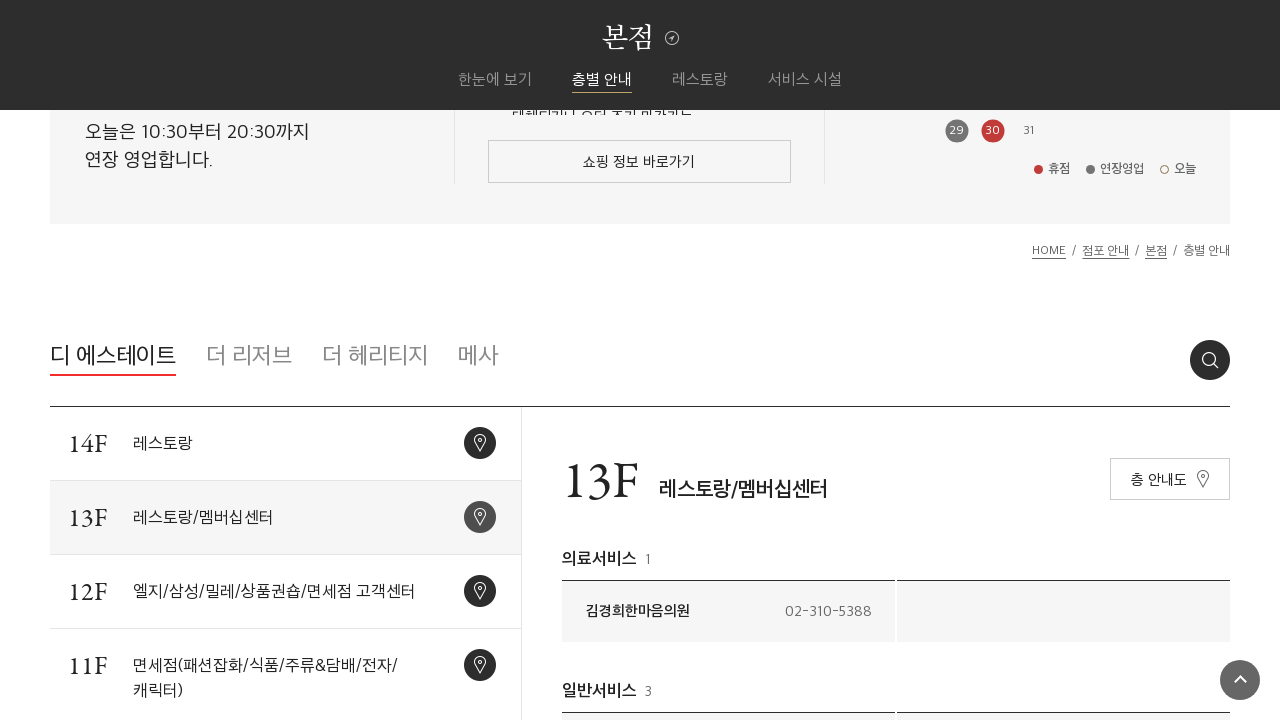

Waited 2 seconds for second floor to load
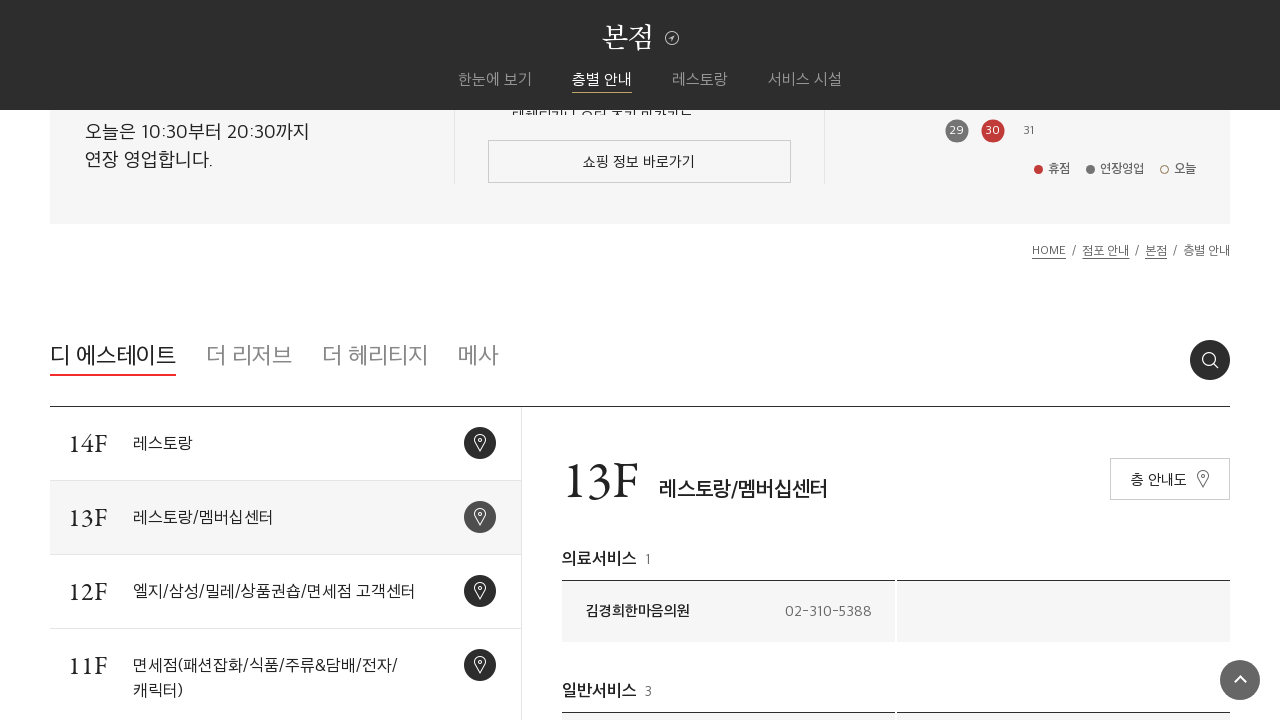

Pressed Enter on second building tab on xpath=//*[@id="FLOOR_LIST"]/div[2]/div[1]/a >> nth=1
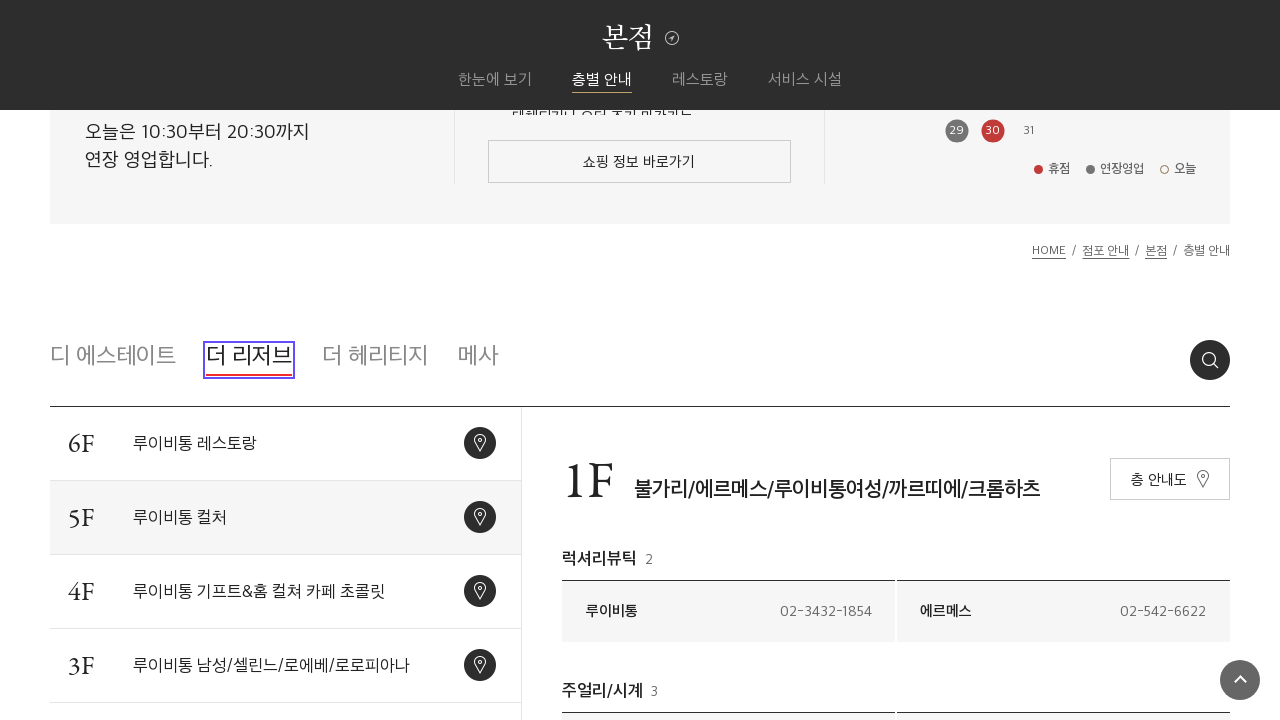

Waited 3 seconds for second building to load
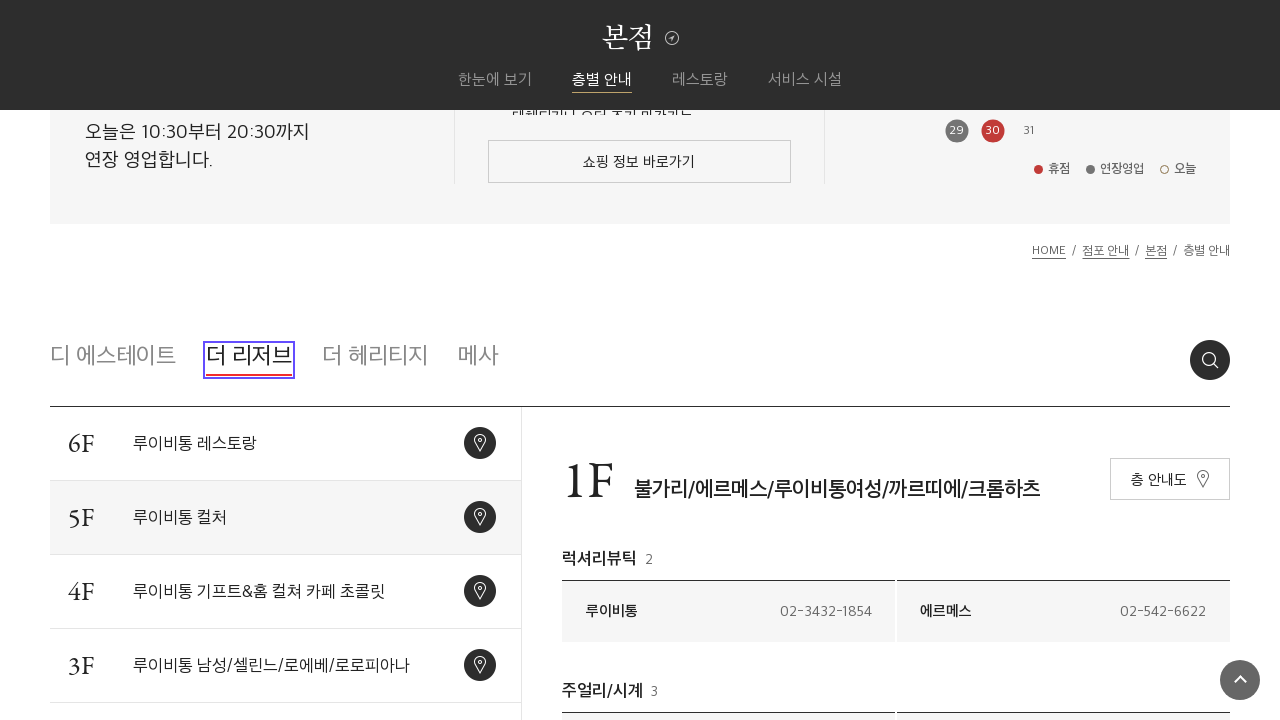

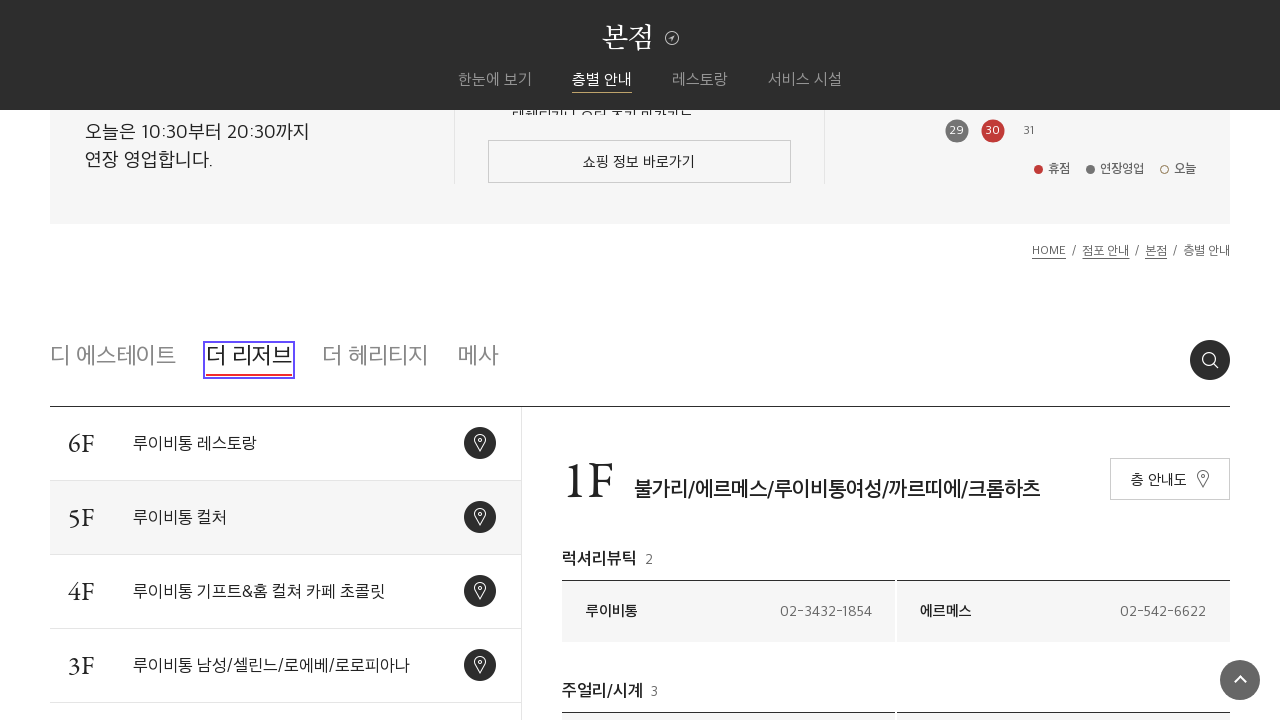